Tests handling of JavaScript alert popup by clicking a button that triggers an alert, reading the alert text, and accepting it

Starting URL: https://the-internet.herokuapp.com/javascript_alerts

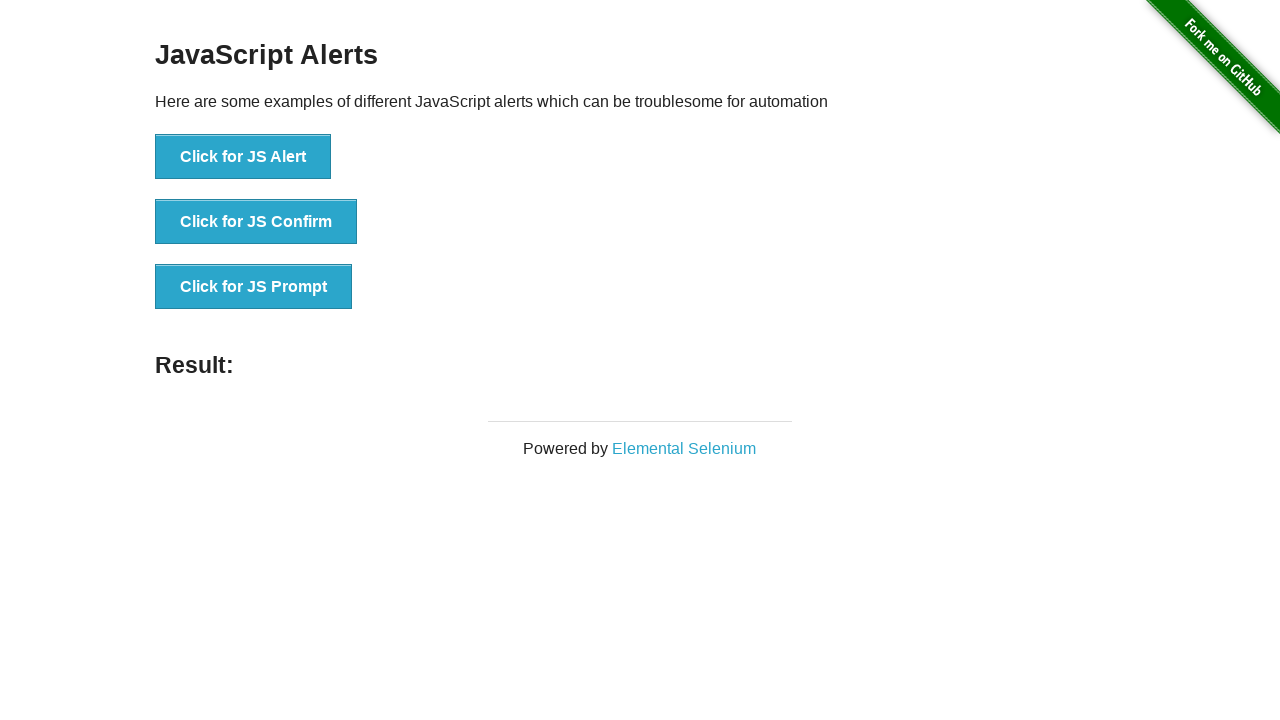

Clicked button to trigger JavaScript alert at (243, 157) on xpath=//button[text()='Click for JS Alert']
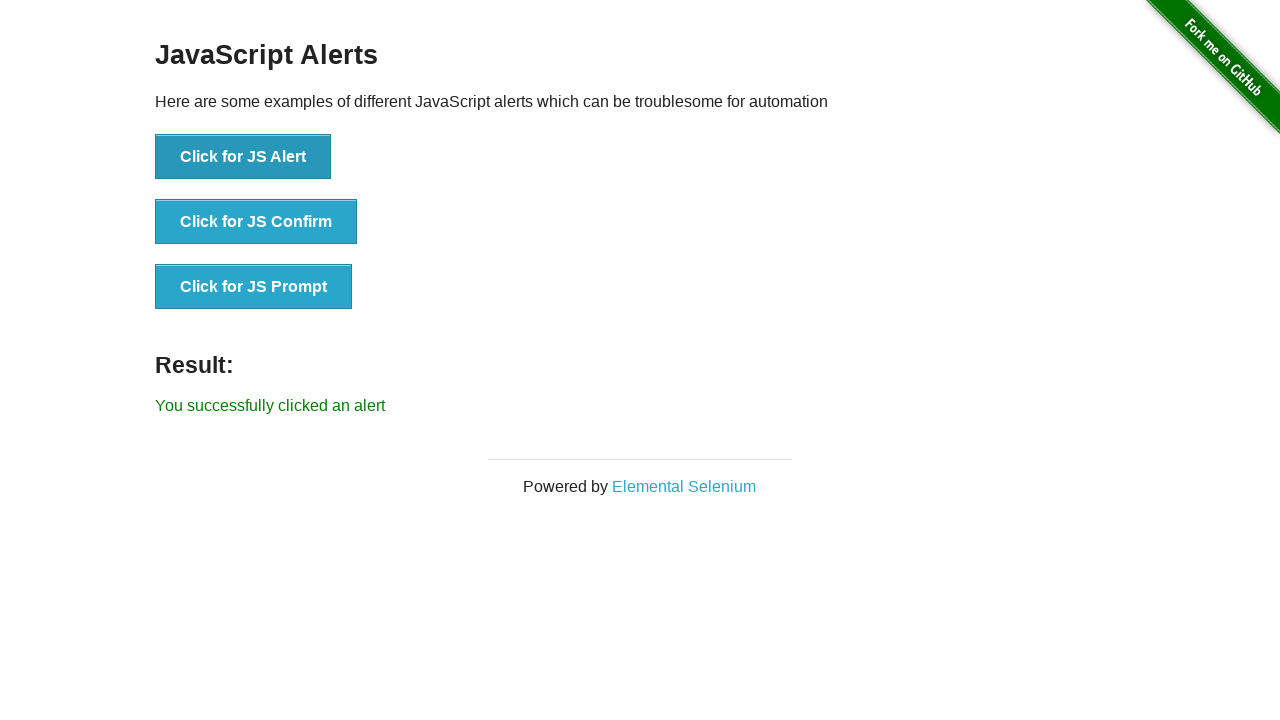

Set up dialog handler to accept alert
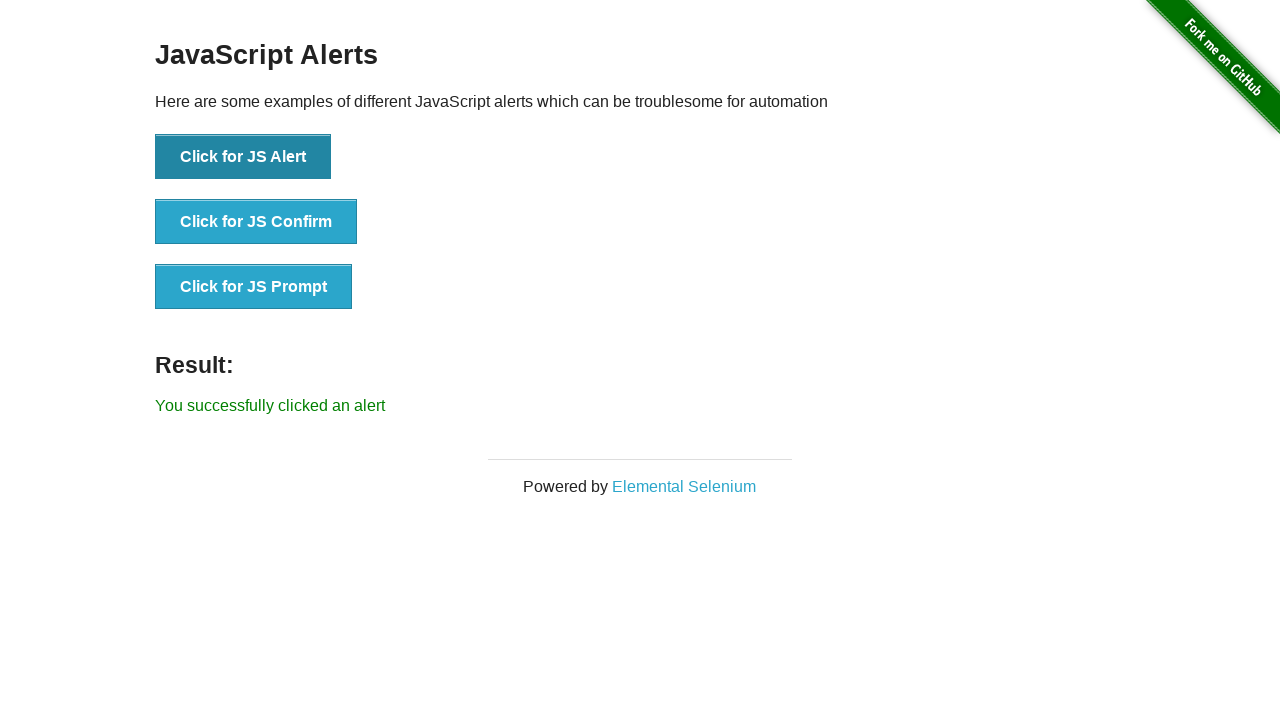

Result text element loaded after accepting alert
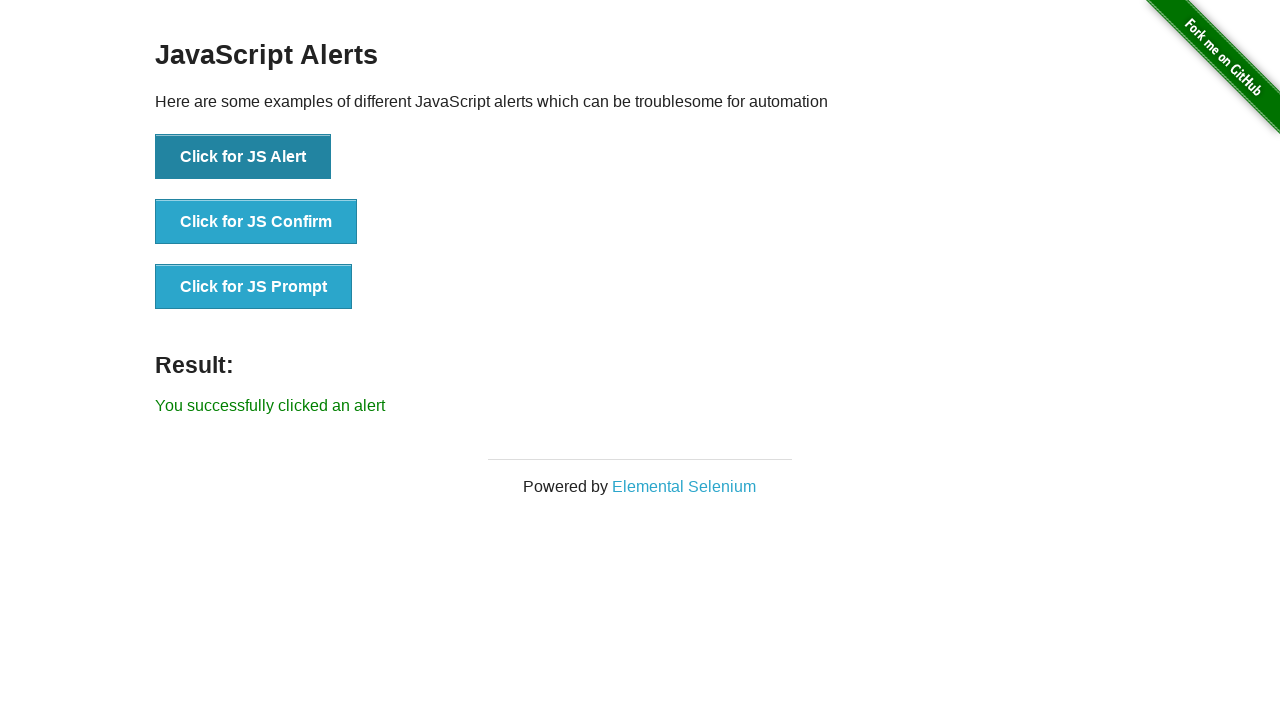

Retrieved result text: You successfully clicked an alert
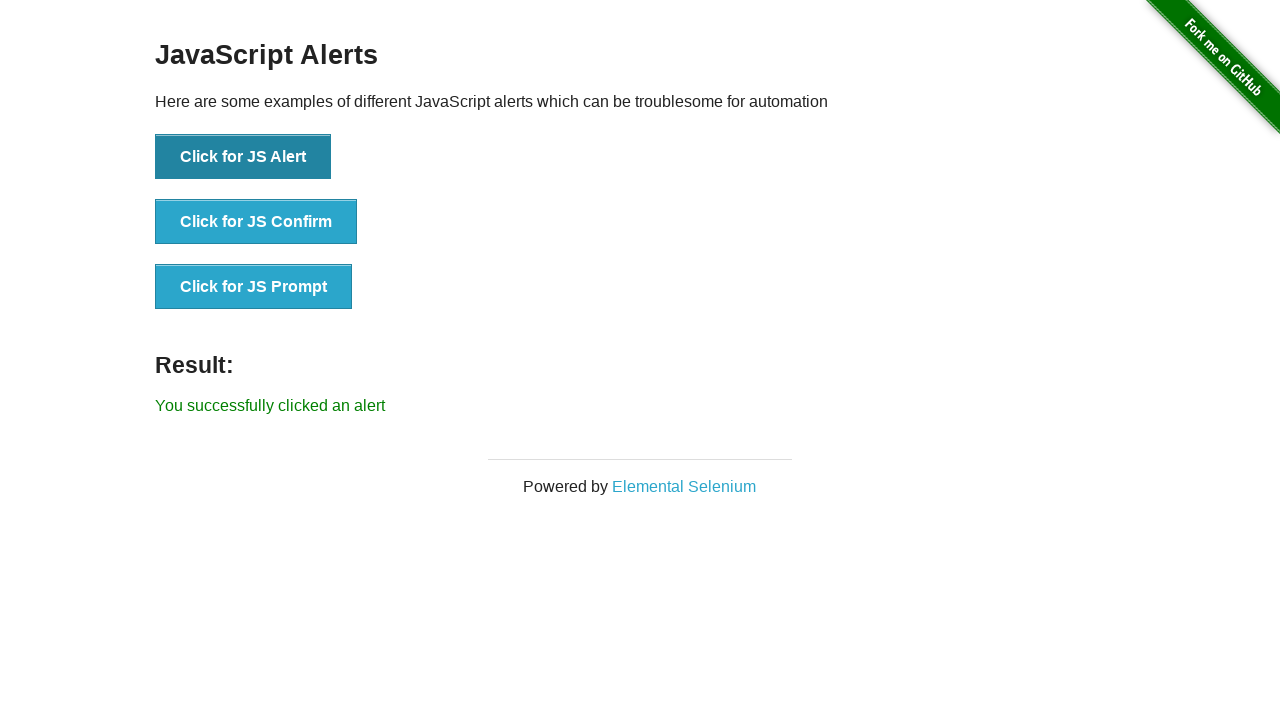

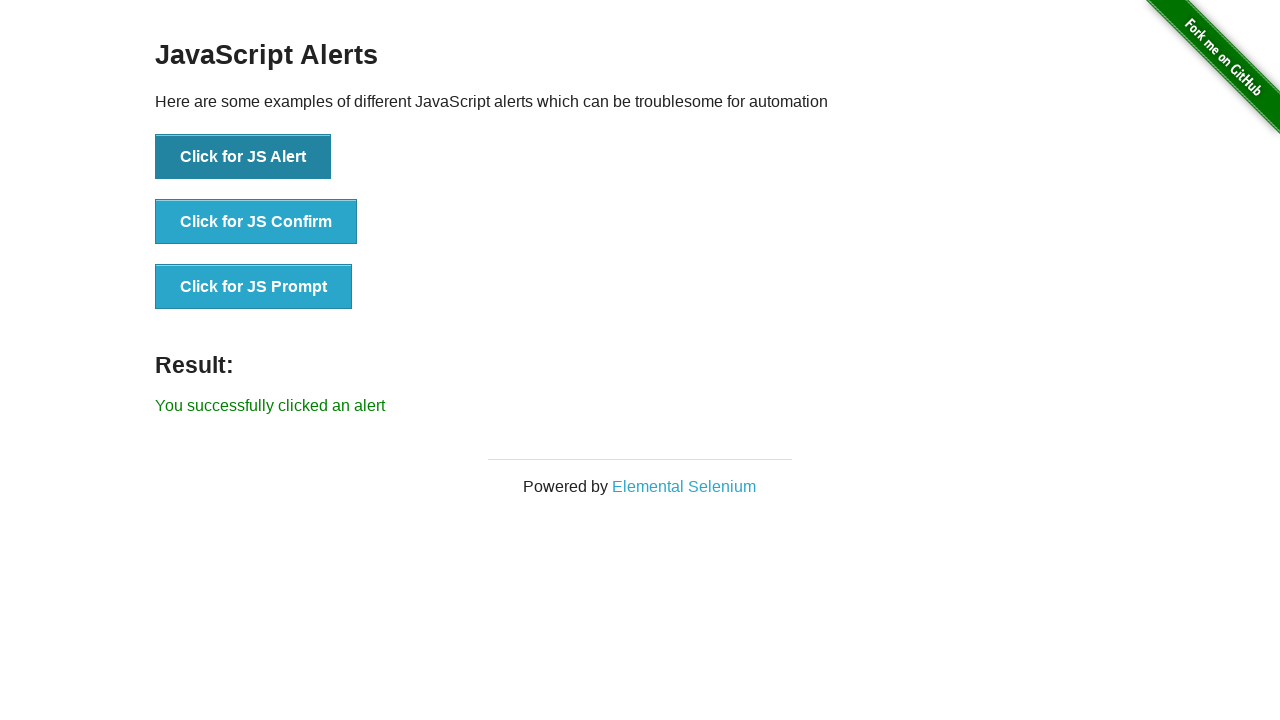